Navigates to the Careers360 homepage, maximizes the browser window, and verifies the page loads successfully by waiting for content.

Starting URL: https://www.careers360.com/

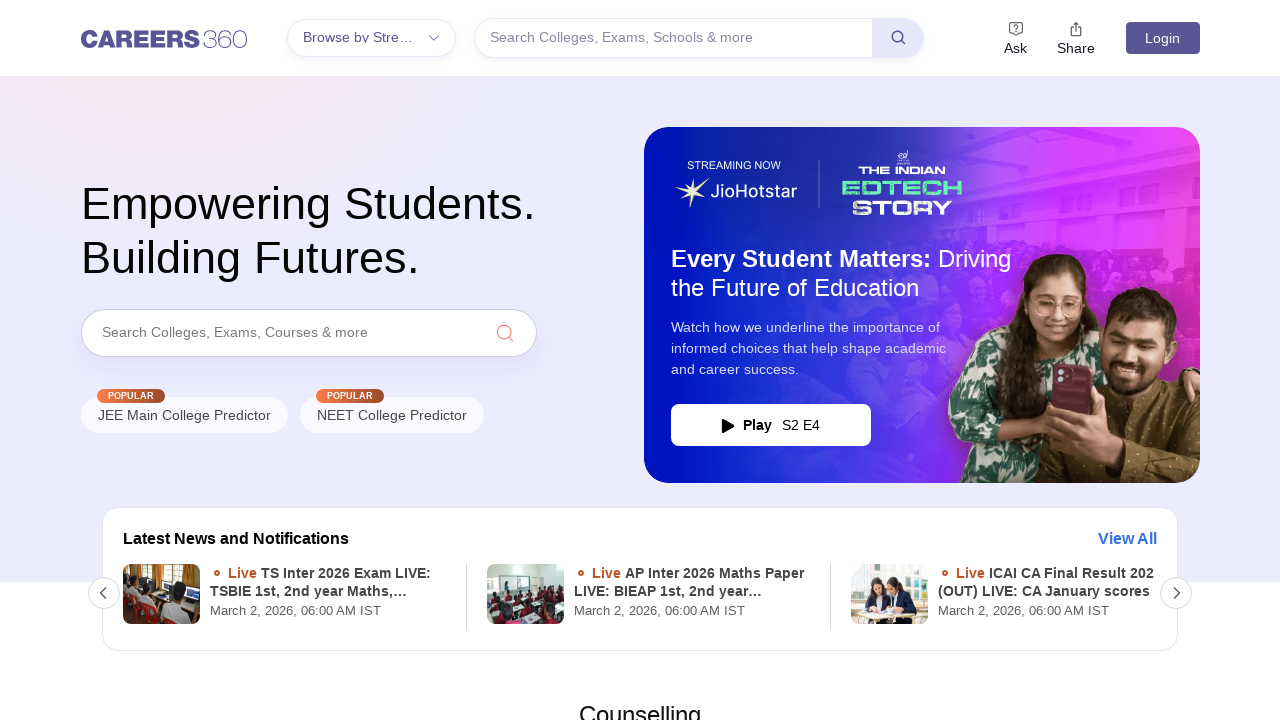

Set viewport size to 1920x1080
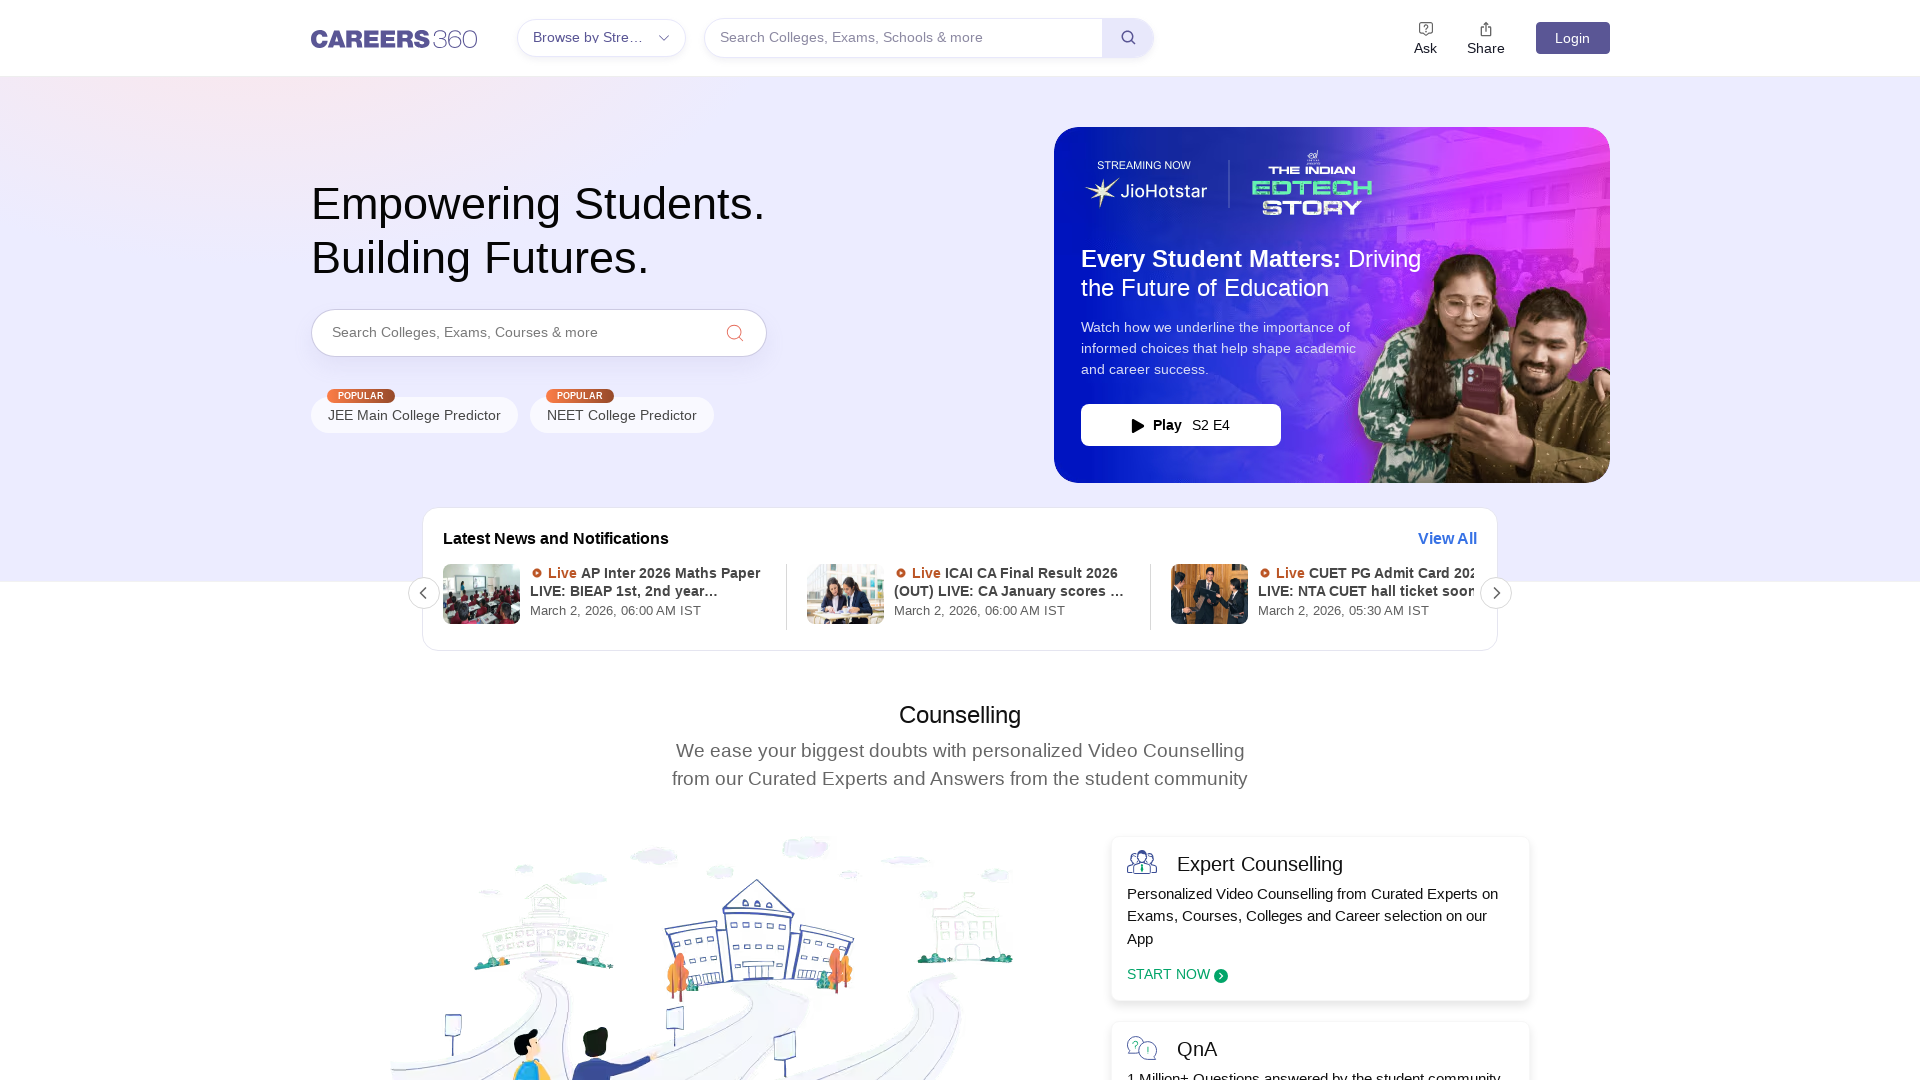

Page loaded with domcontentloaded state
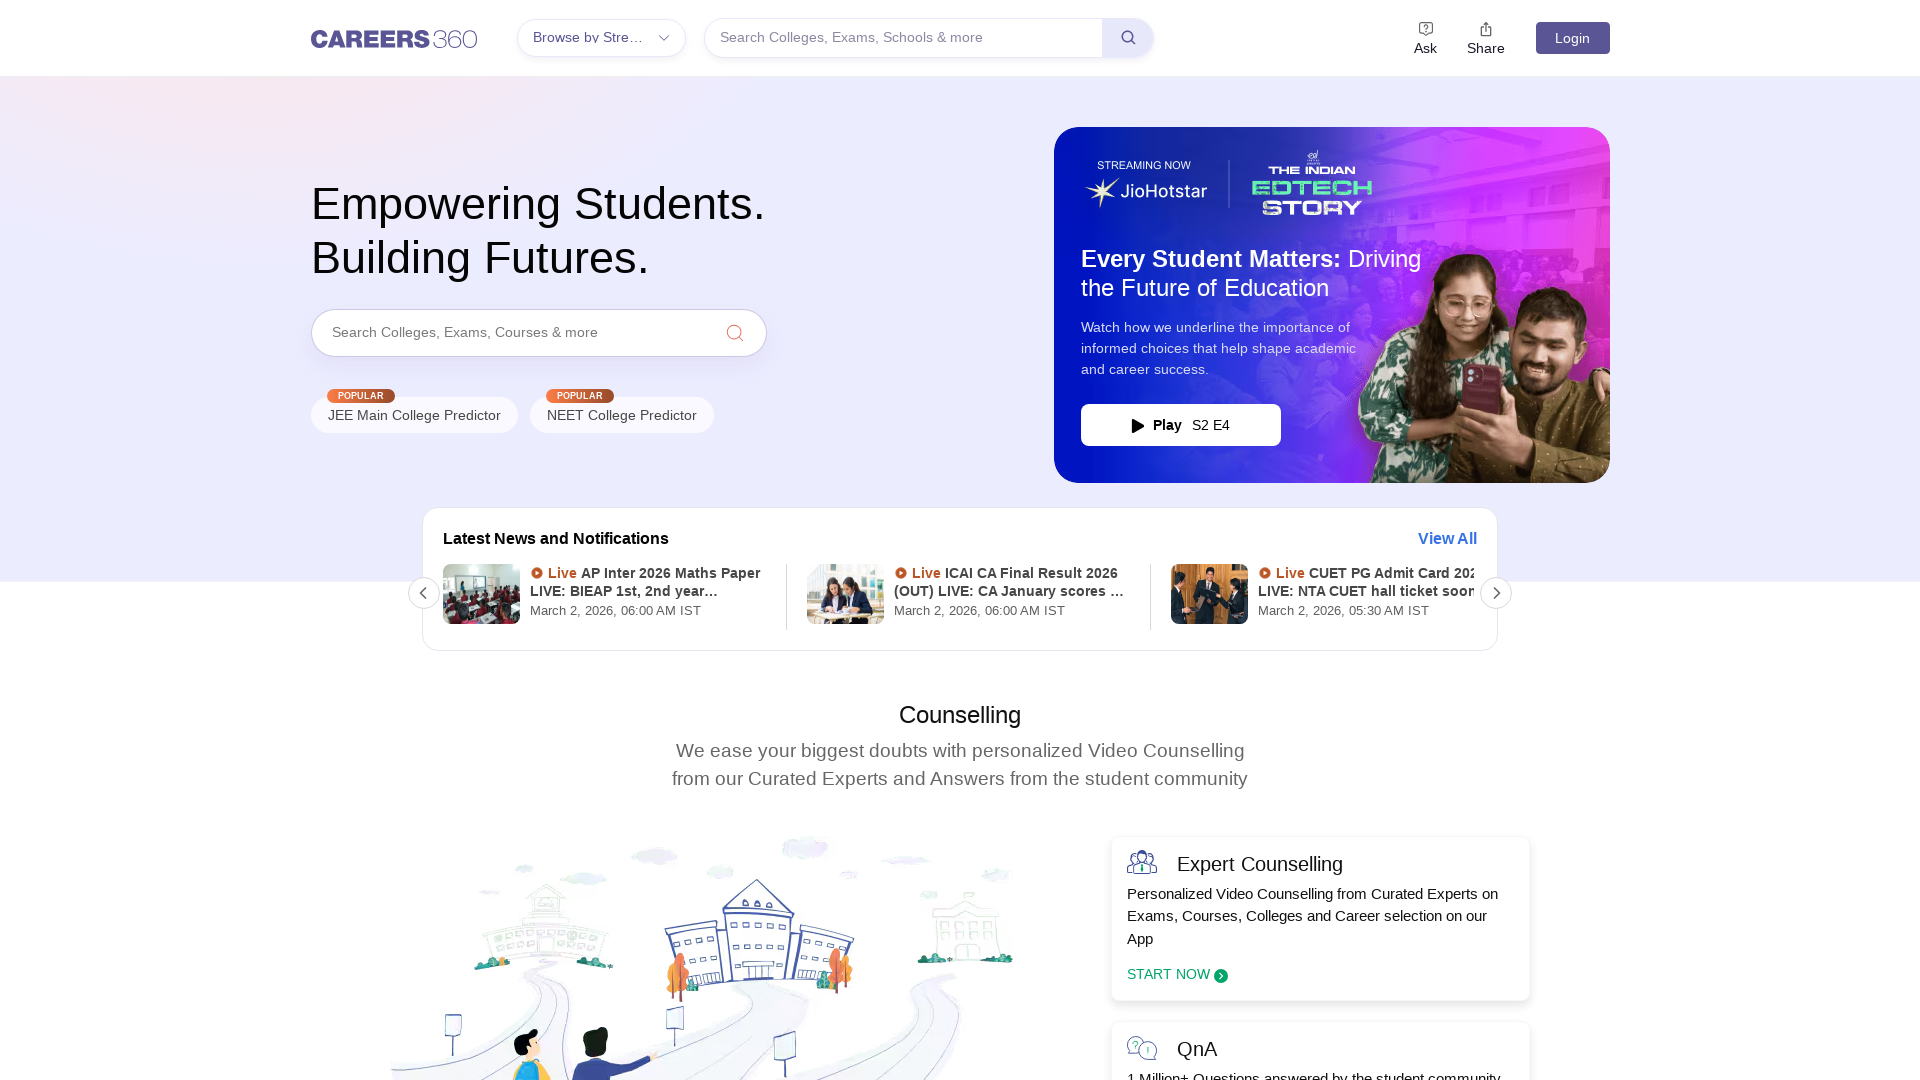

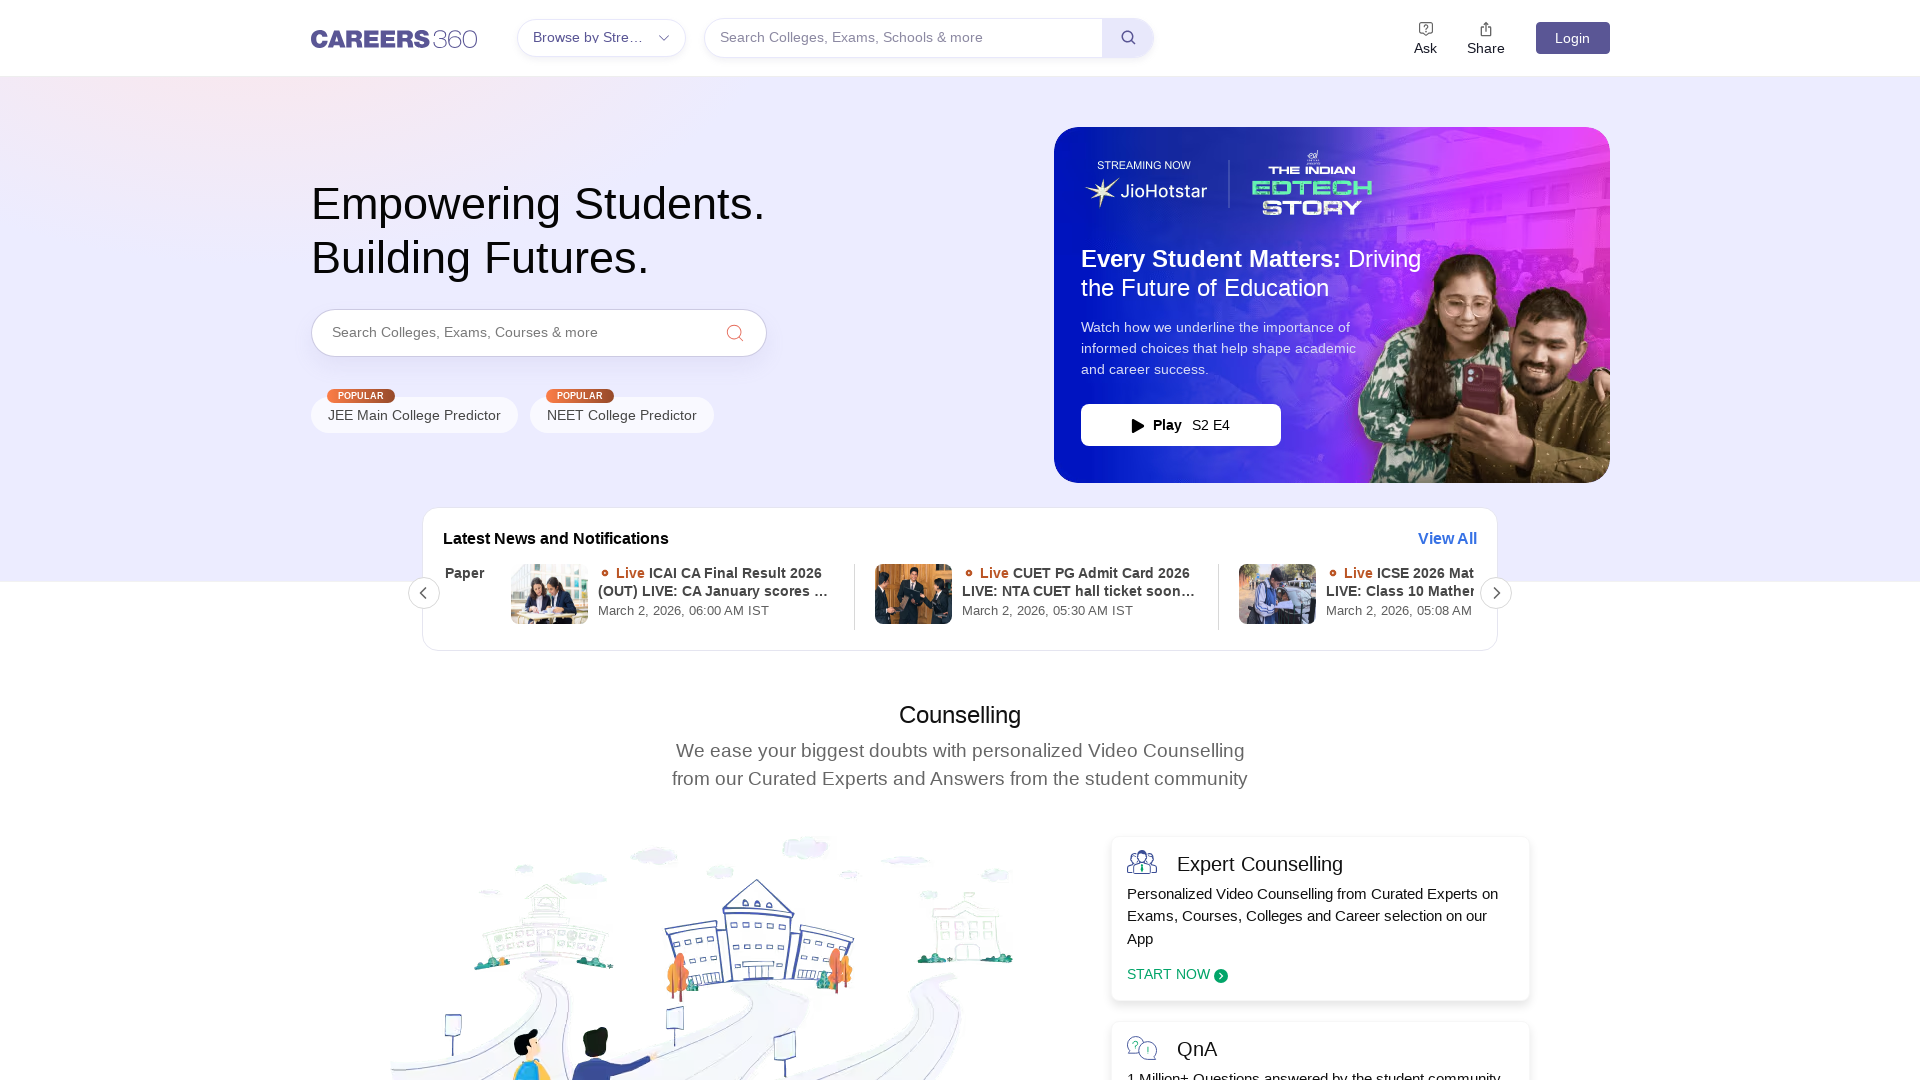